Navigates to the DemoBlaze store website and verifies that the page title is "STORE" to confirm landing on the correct website.

Starting URL: https://www.demoblaze.com

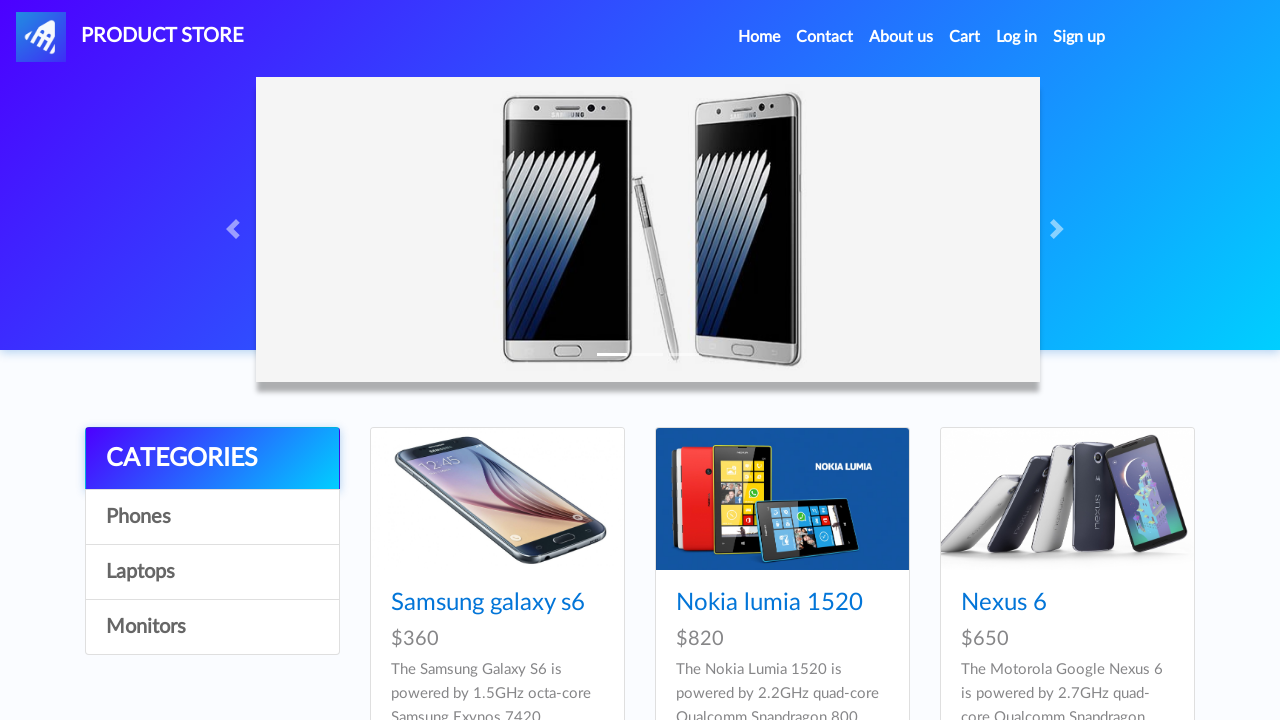

Navigated to DemoBlaze store website
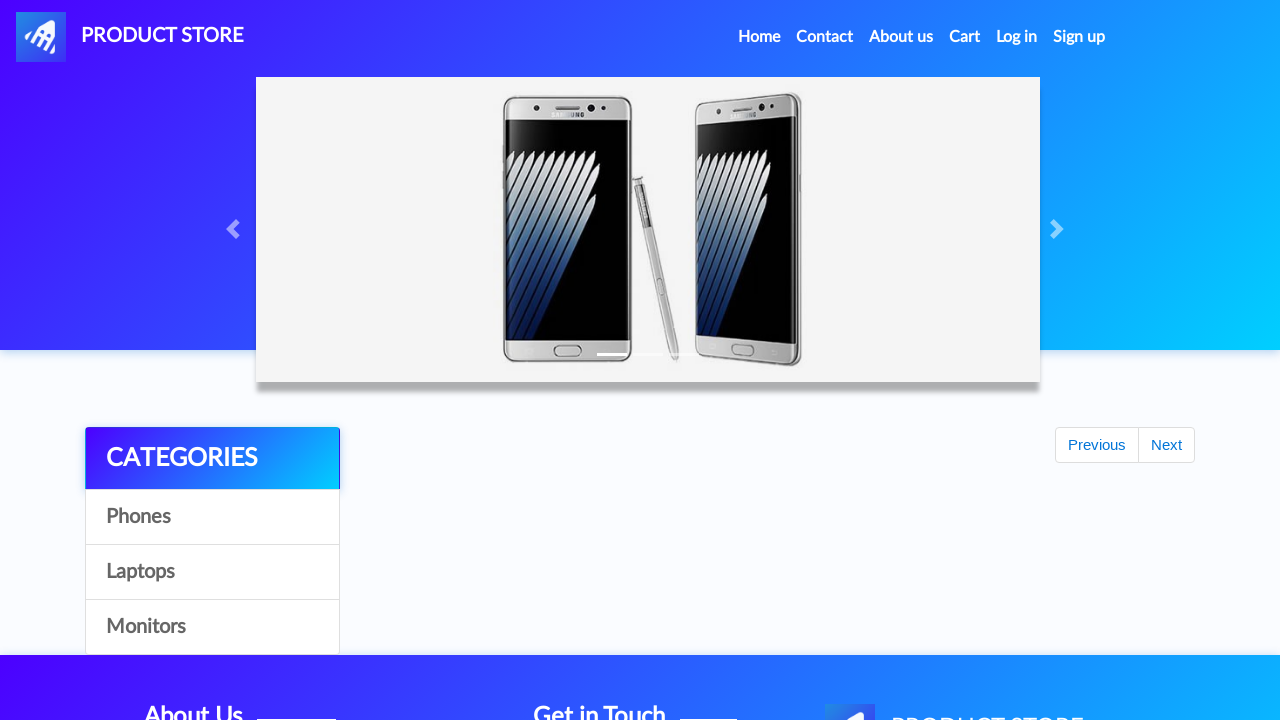

Page loaded and domcontentloaded event fired
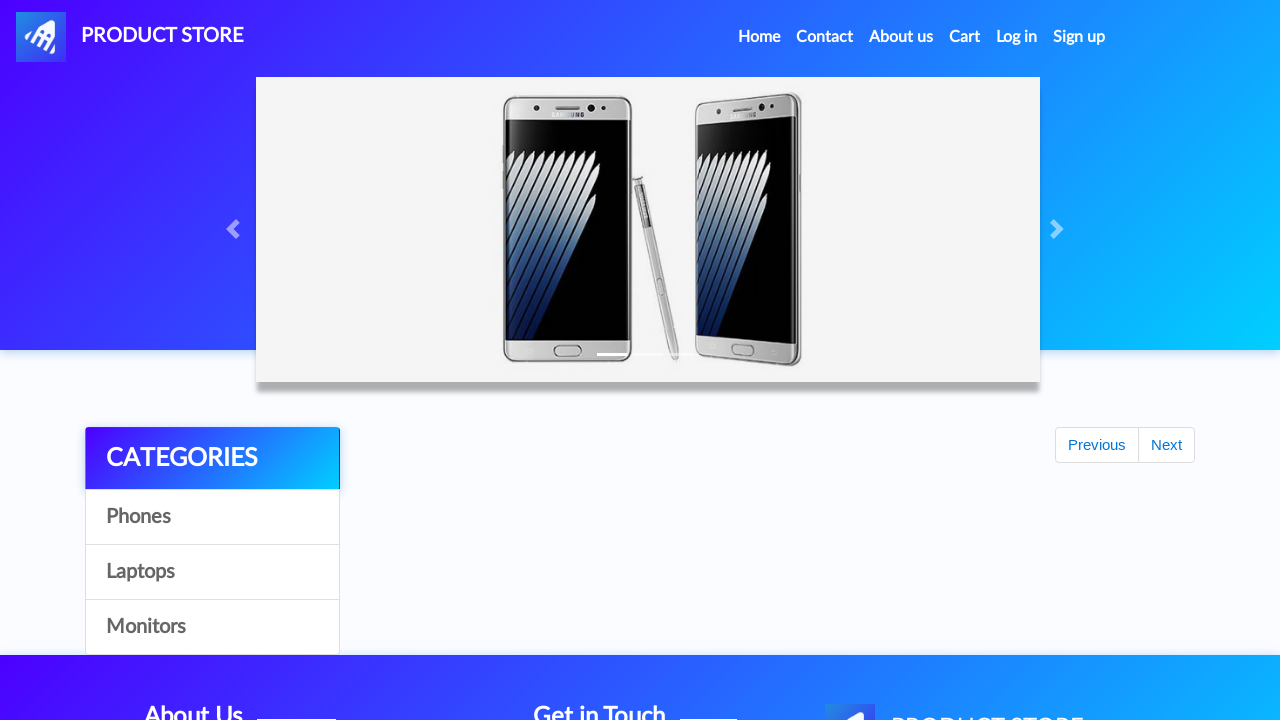

Verified page title is 'STORE'
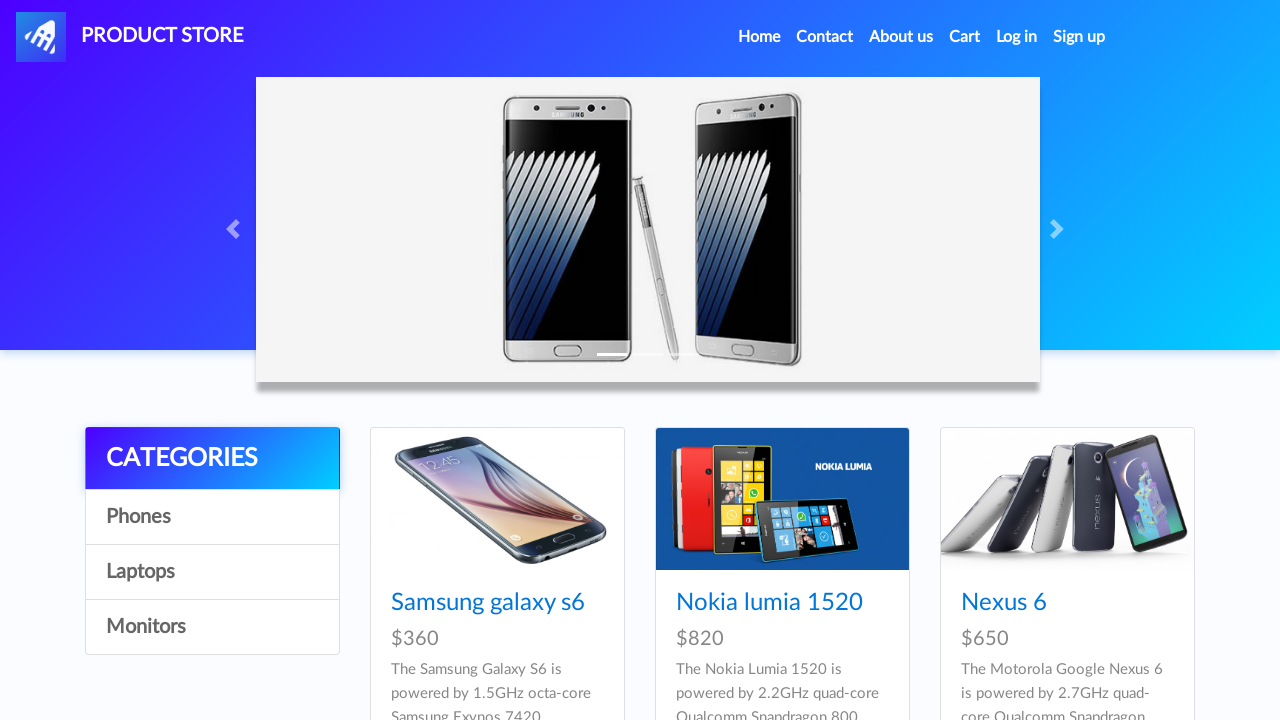

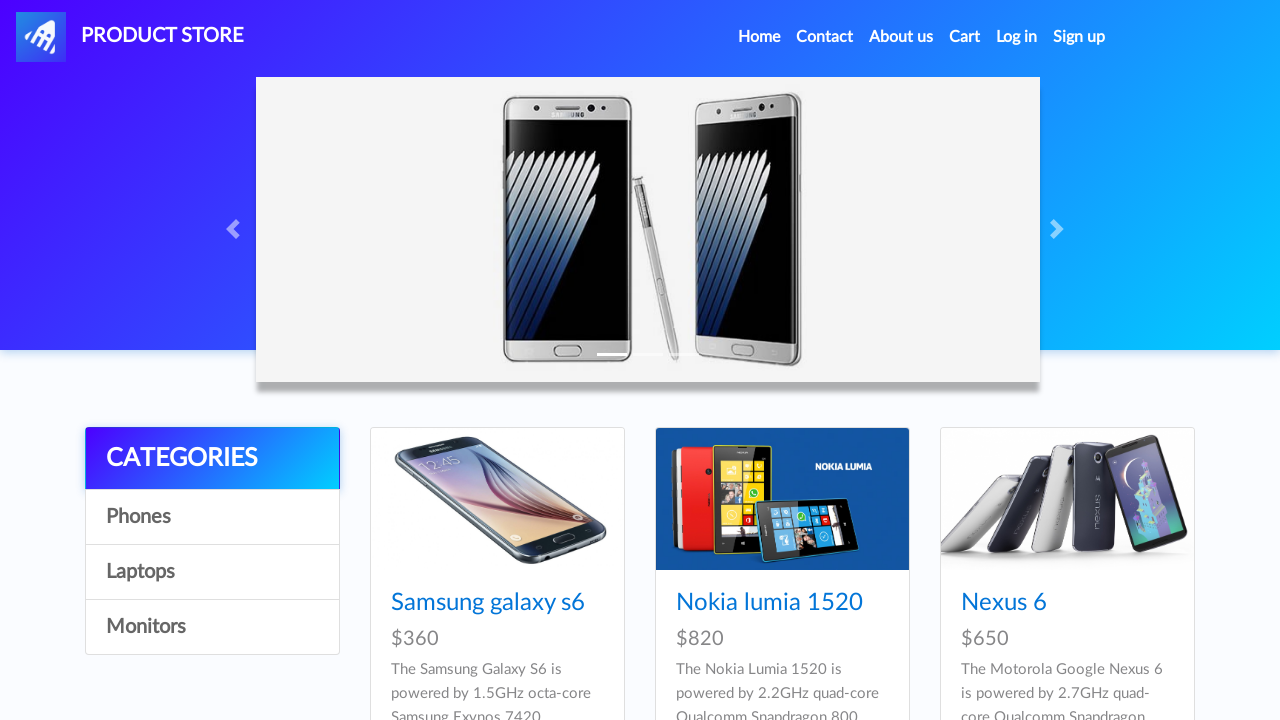